Tests dynamic content loading by clicking a start button and waiting for hidden content to become visible on a test page.

Starting URL: https://the-internet.herokuapp.com/dynamic_loading/1

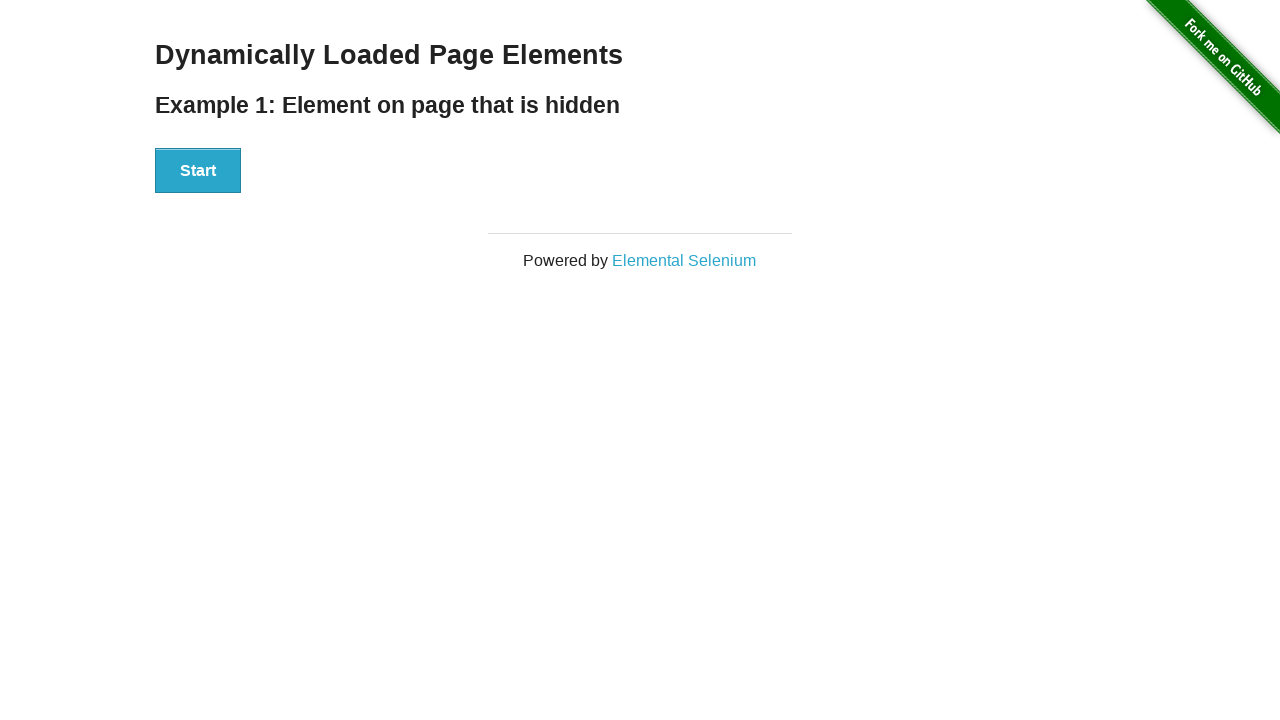

Clicked the start button to trigger dynamic content loading at (198, 171) on div#start button
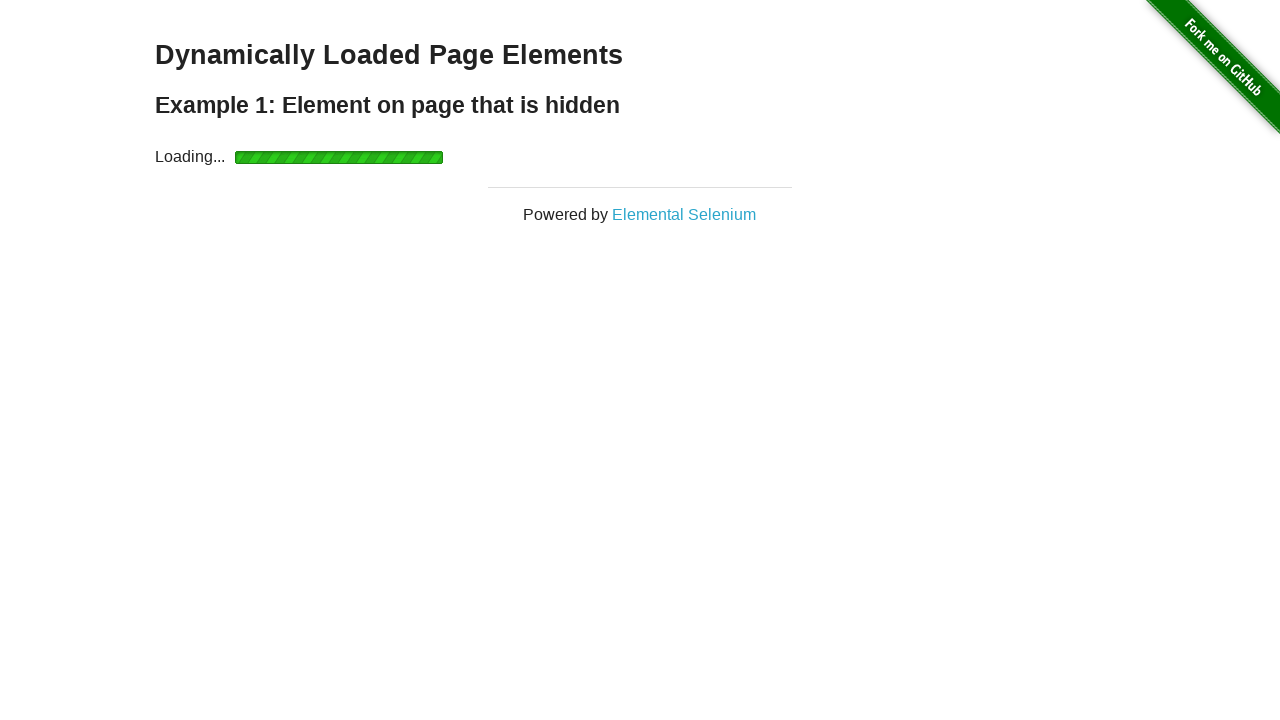

Waited for hidden content to become visible - finish element loaded
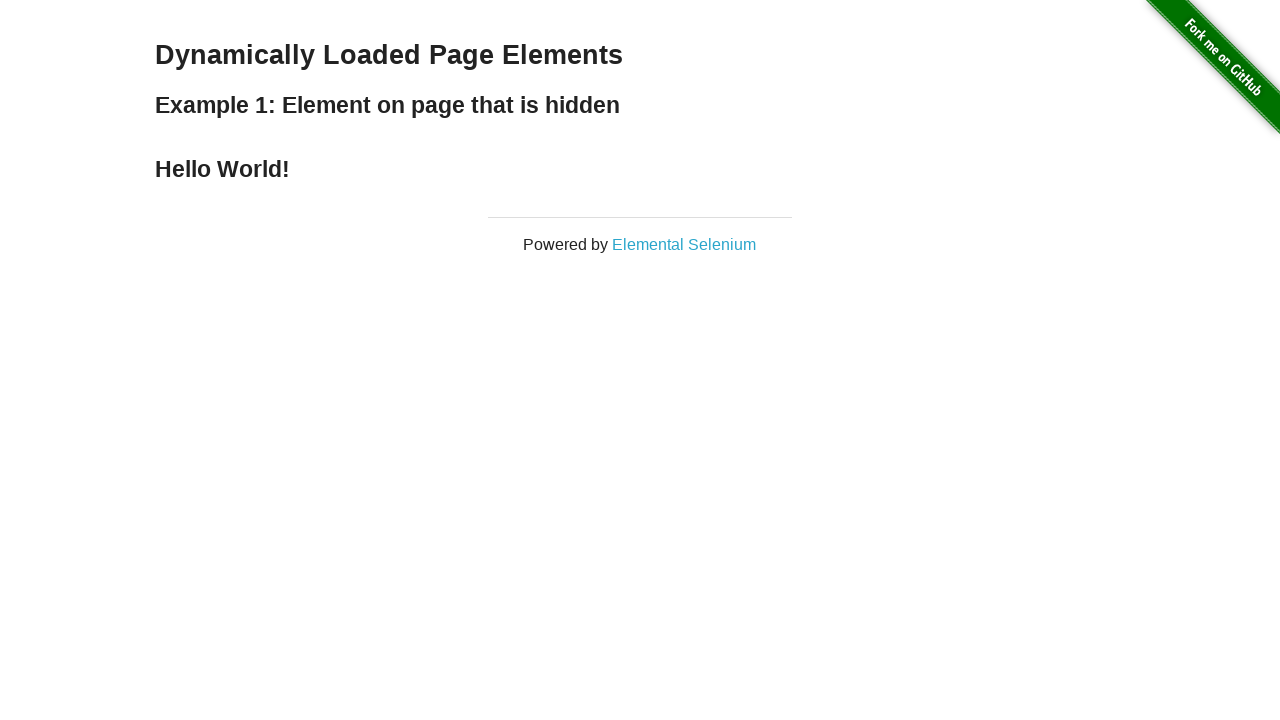

Retrieved finish element text: Hello World!
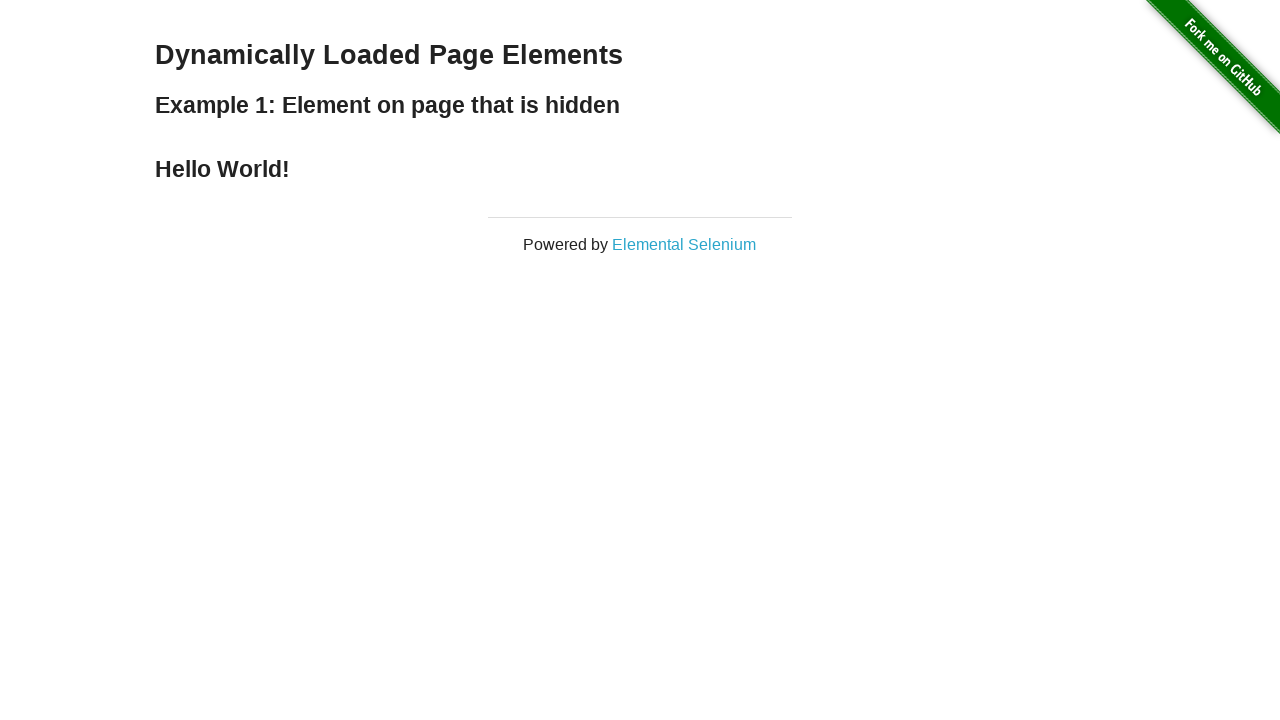

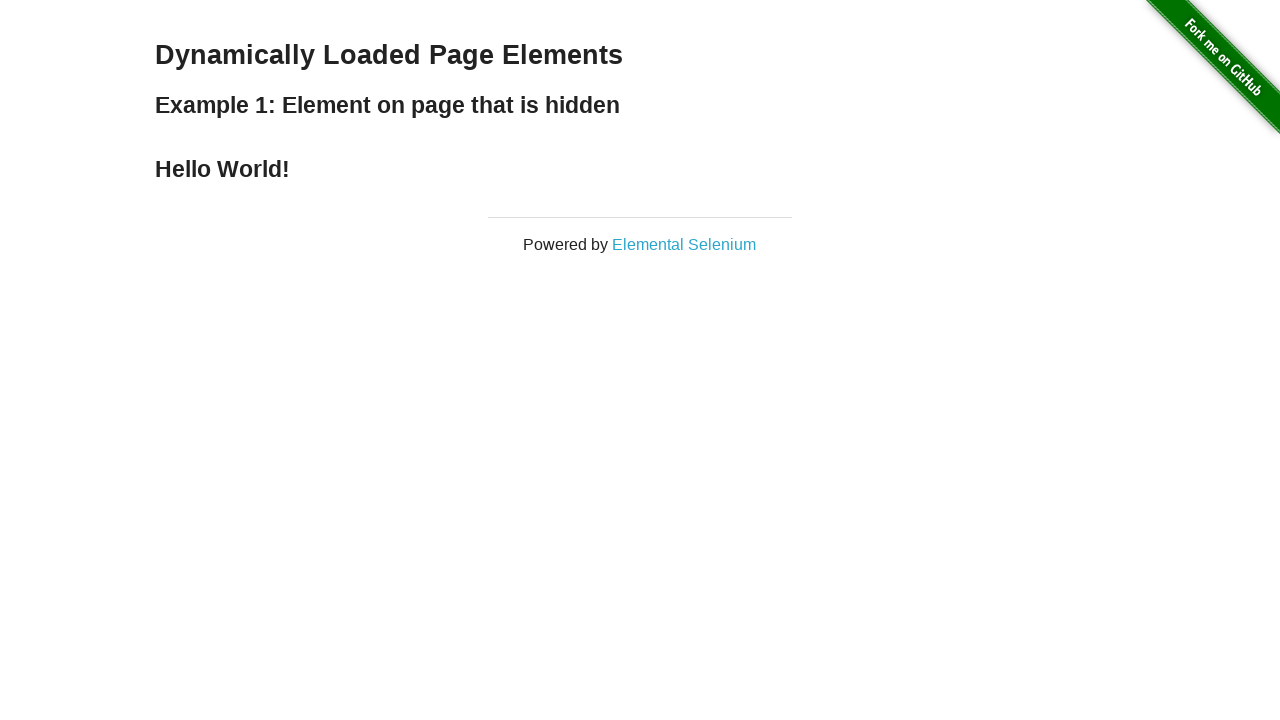